Tests window handling functionality by clicking a link that opens a new window and switching to it

Starting URL: https://the-internet.herokuapp.com/windows

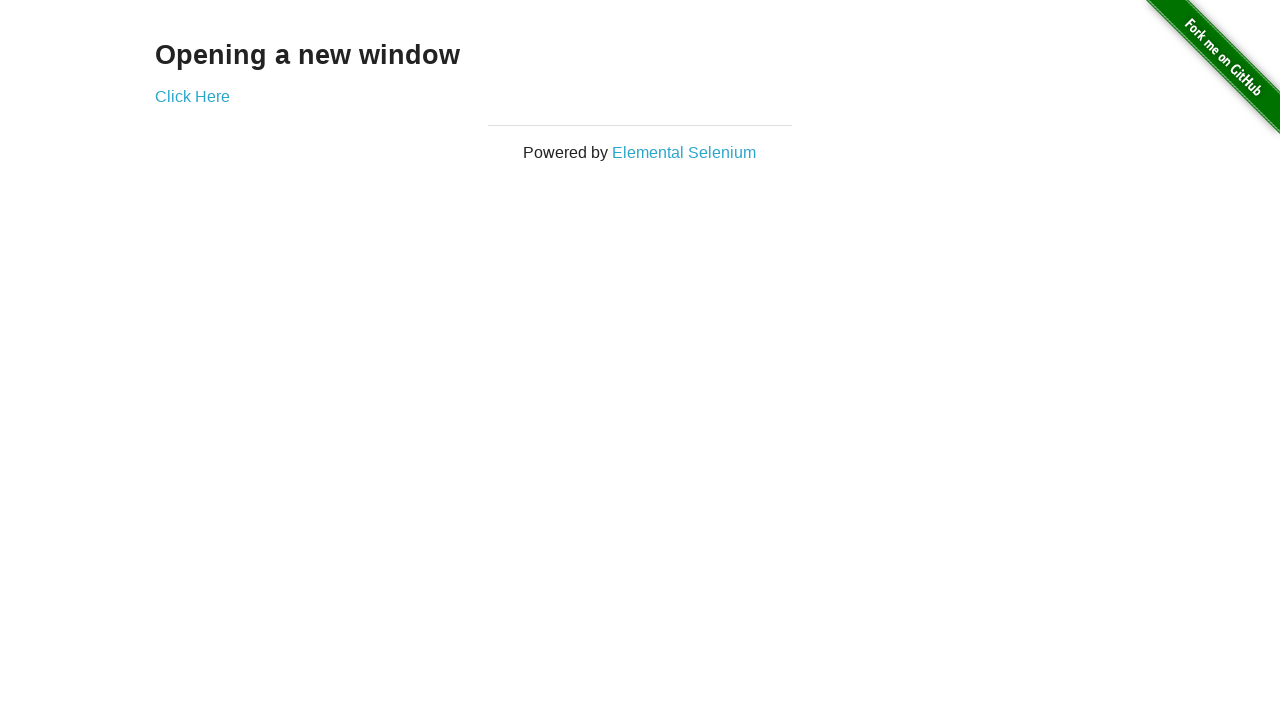

Clicked link to open new window at (192, 96) on xpath=/html/body/div[2]/div/div/a
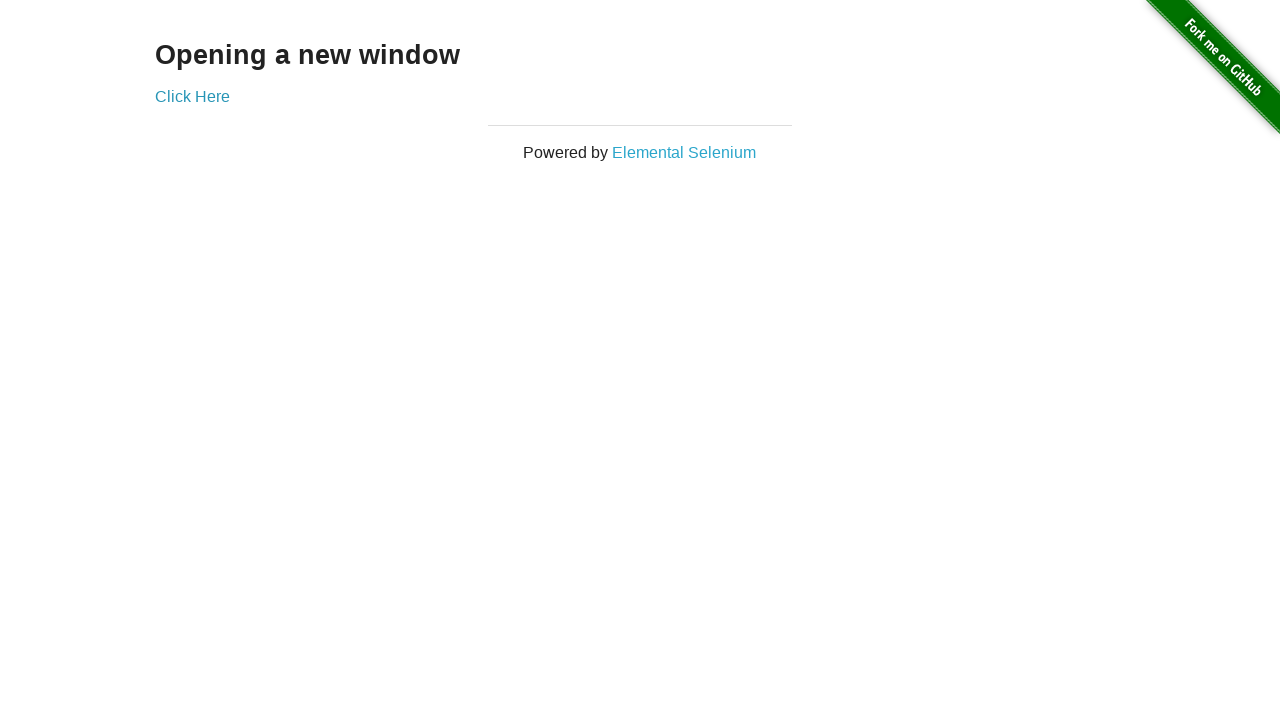

New window/tab opened and captured
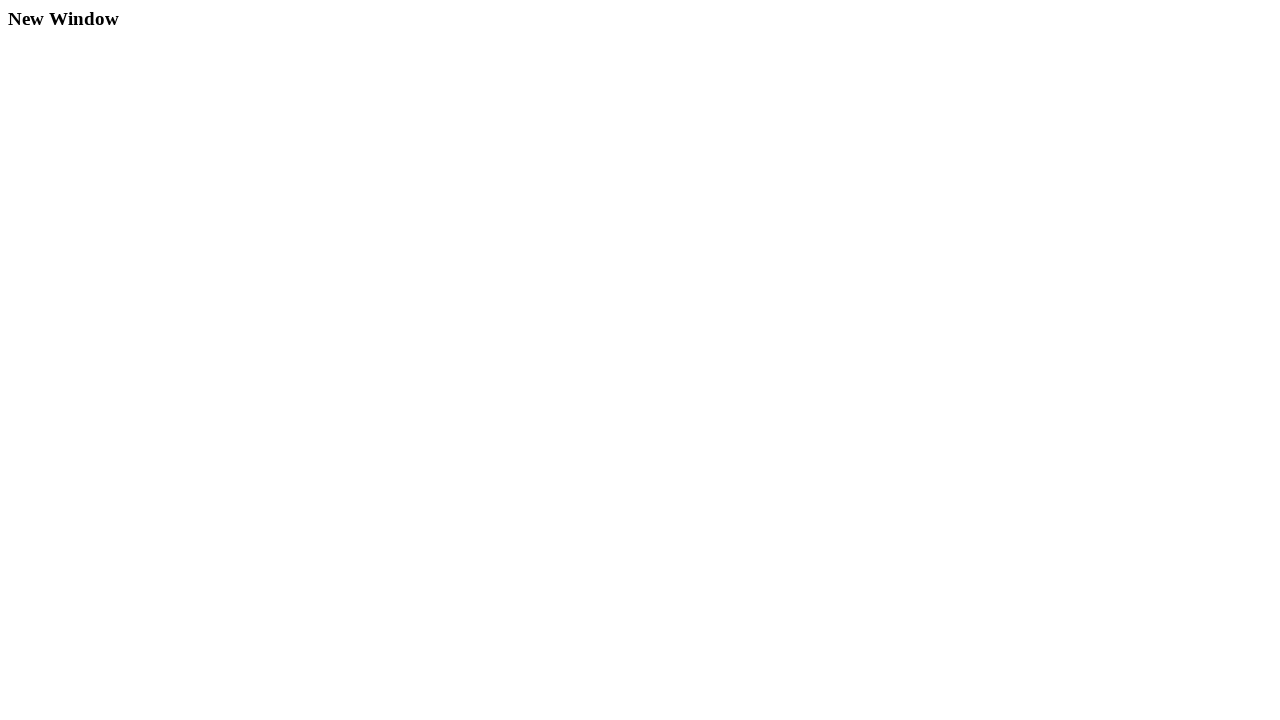

New window loaded successfully
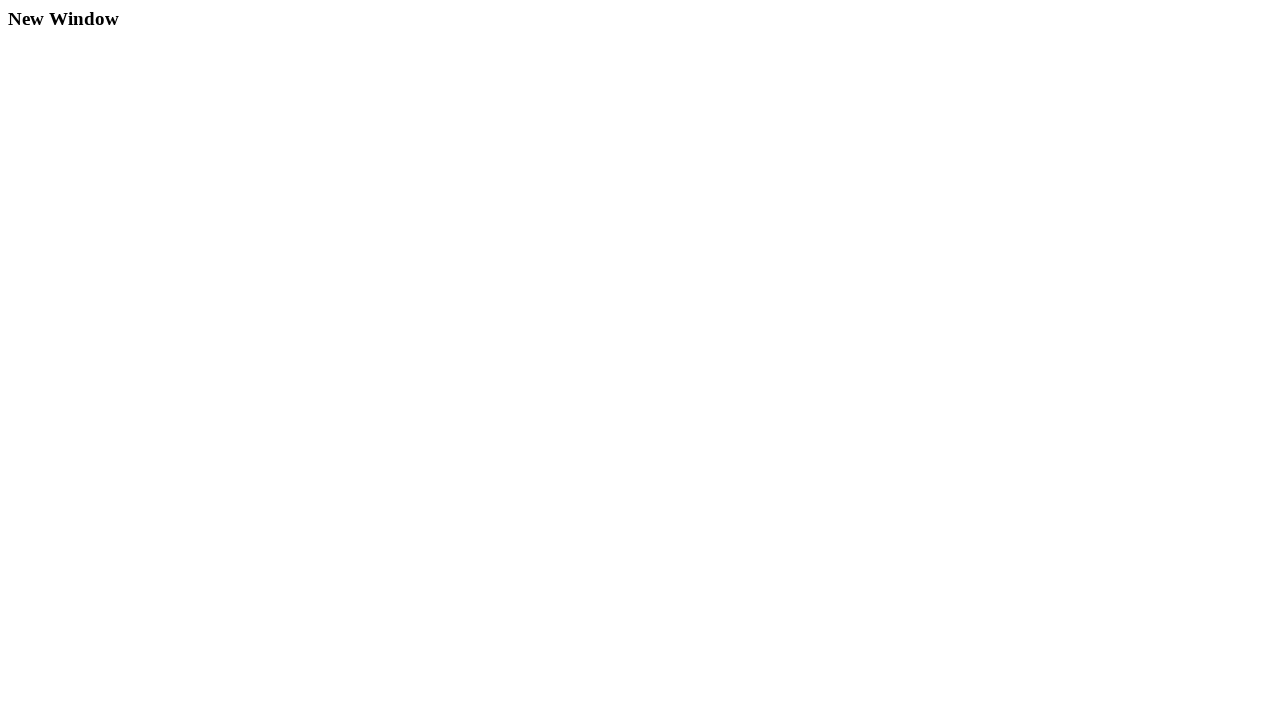

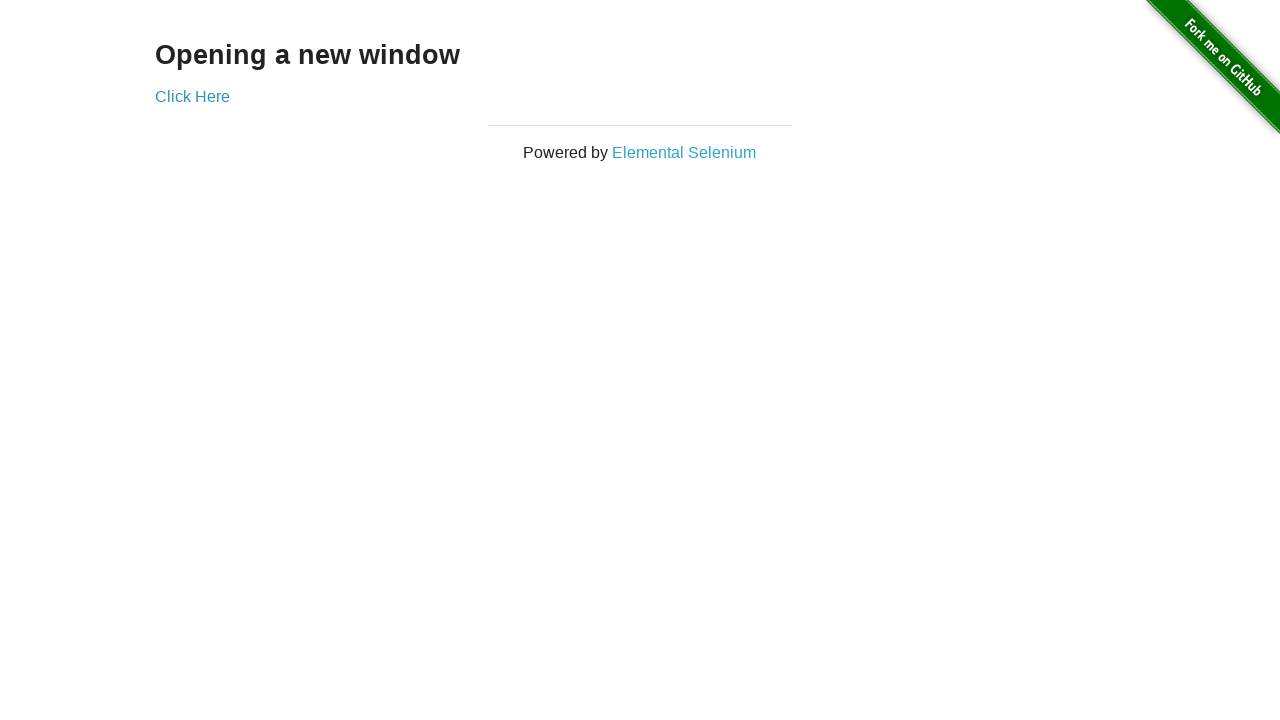